Tests a registration form by filling in personal information fields (first name, last name, address, email, phone) and selecting a gender radio button

Starting URL: https://demo.automationtesting.in/Register.html

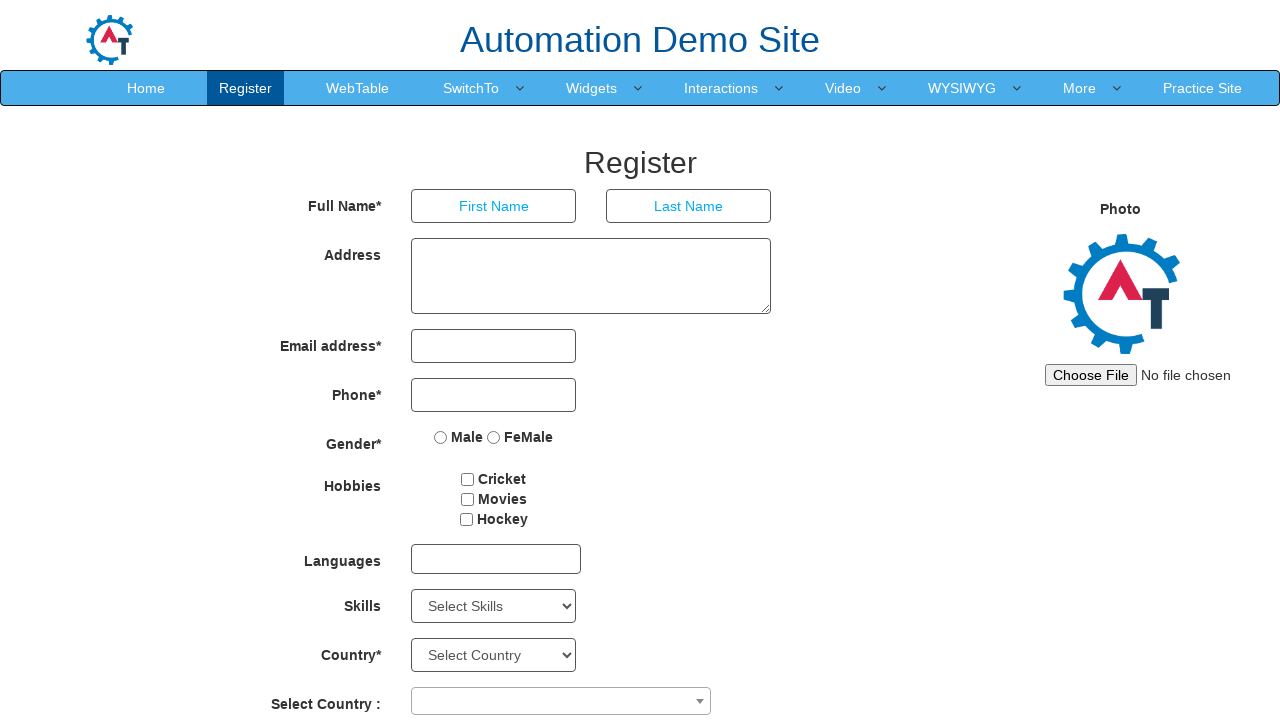

Filled first name field with 'Marcus' on [placeholder='First Name']
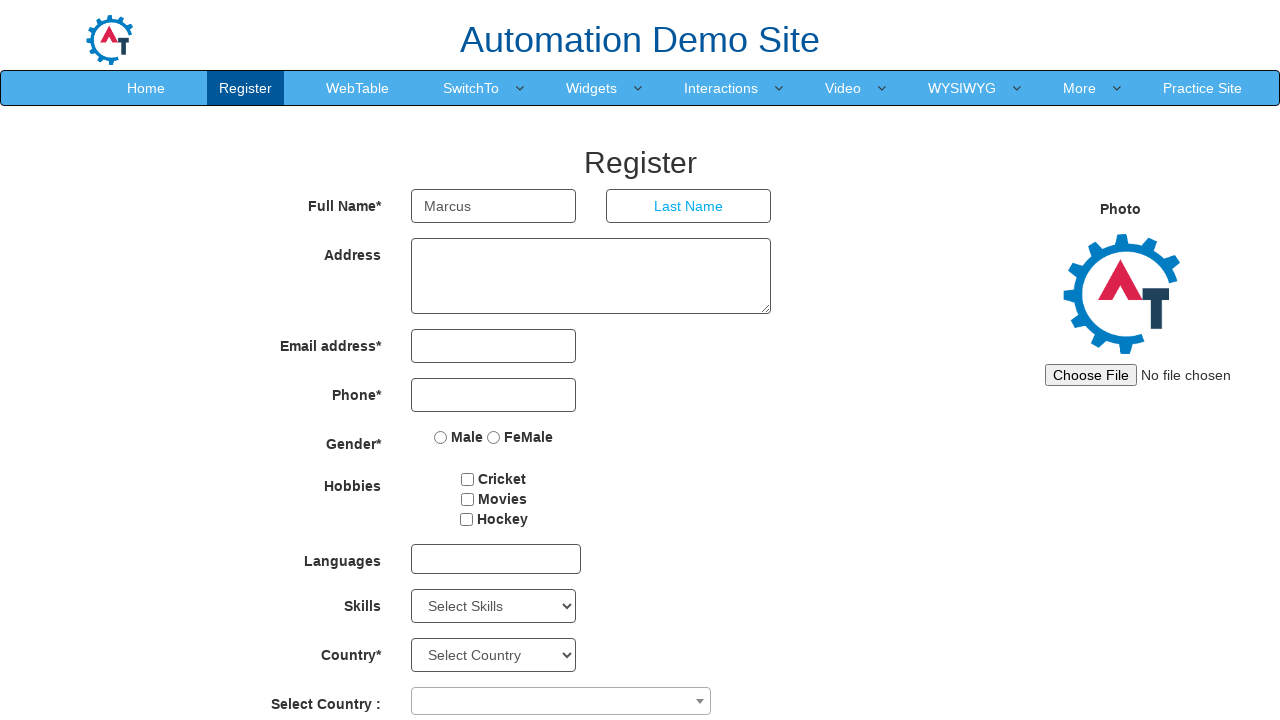

Filled last name field with 'Thompson' on [placeholder='Last Name']
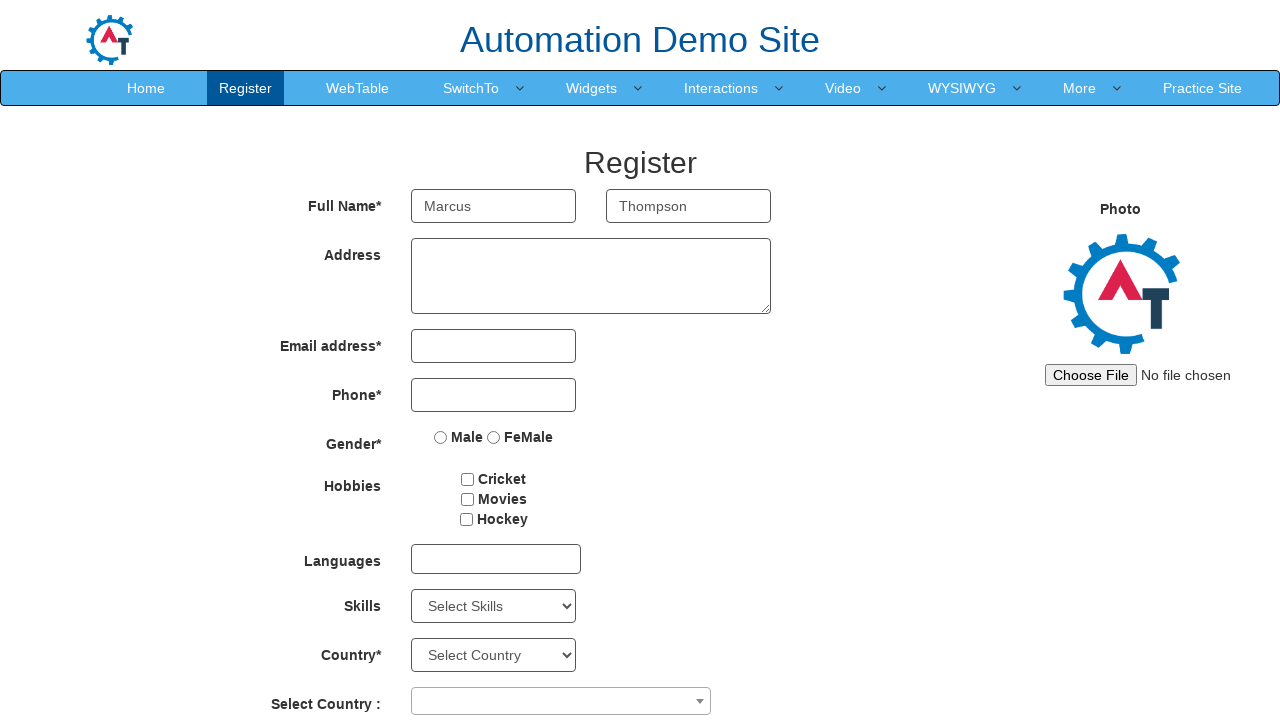

Filled address field with '123 Oak Street, Denver' on [ng-model='Adress']
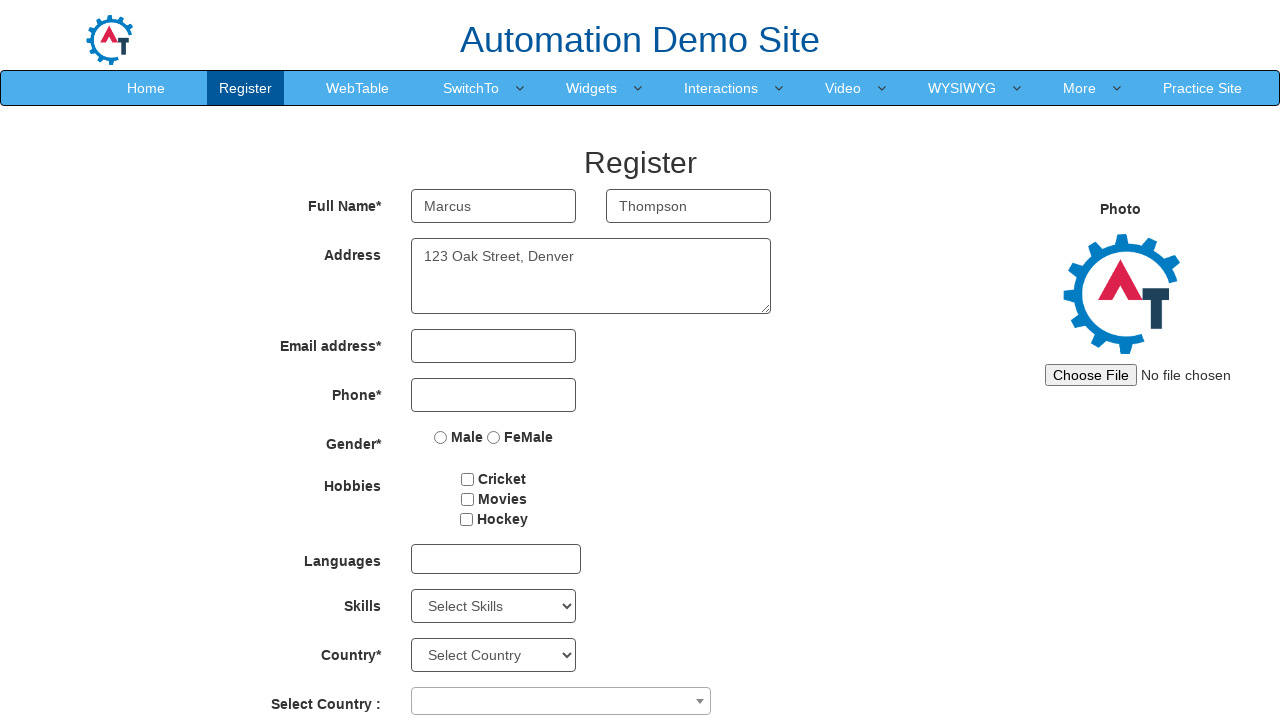

Filled email address field with 'marcus.thompson@example.com' on [ng-model='EmailAdress']
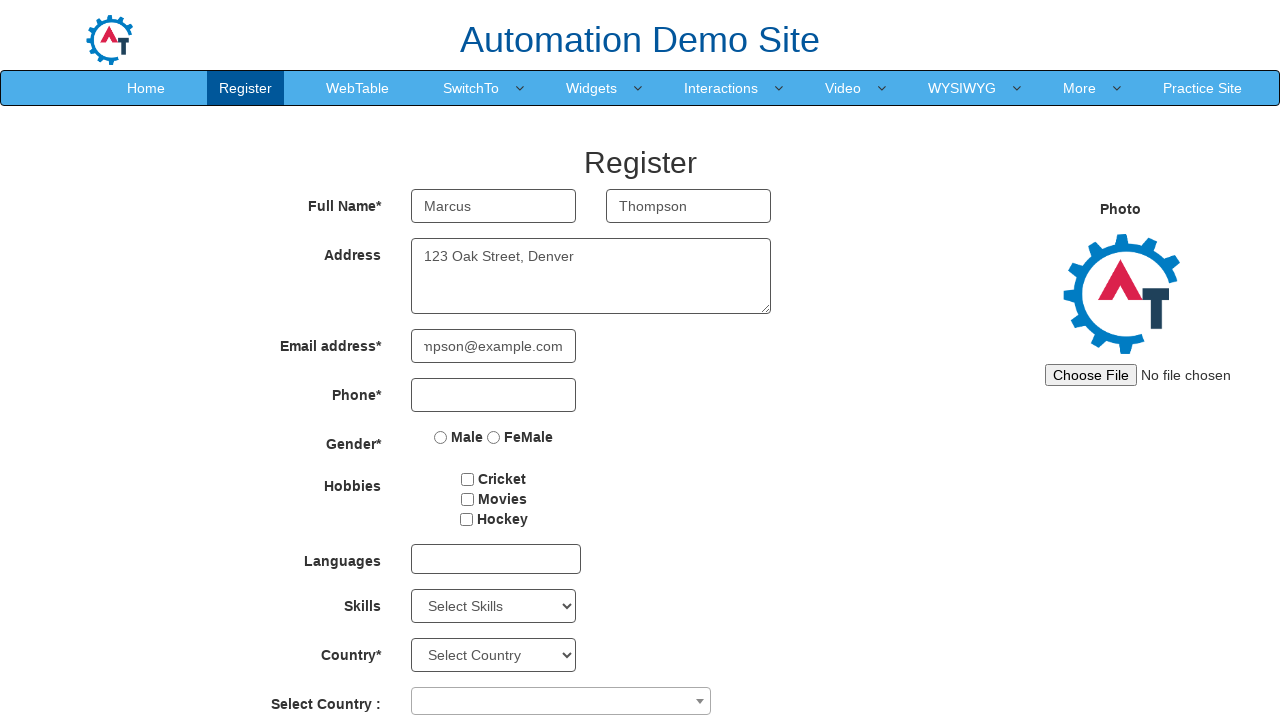

Filled phone number field with '7205551234' on [ng-model='Phone']
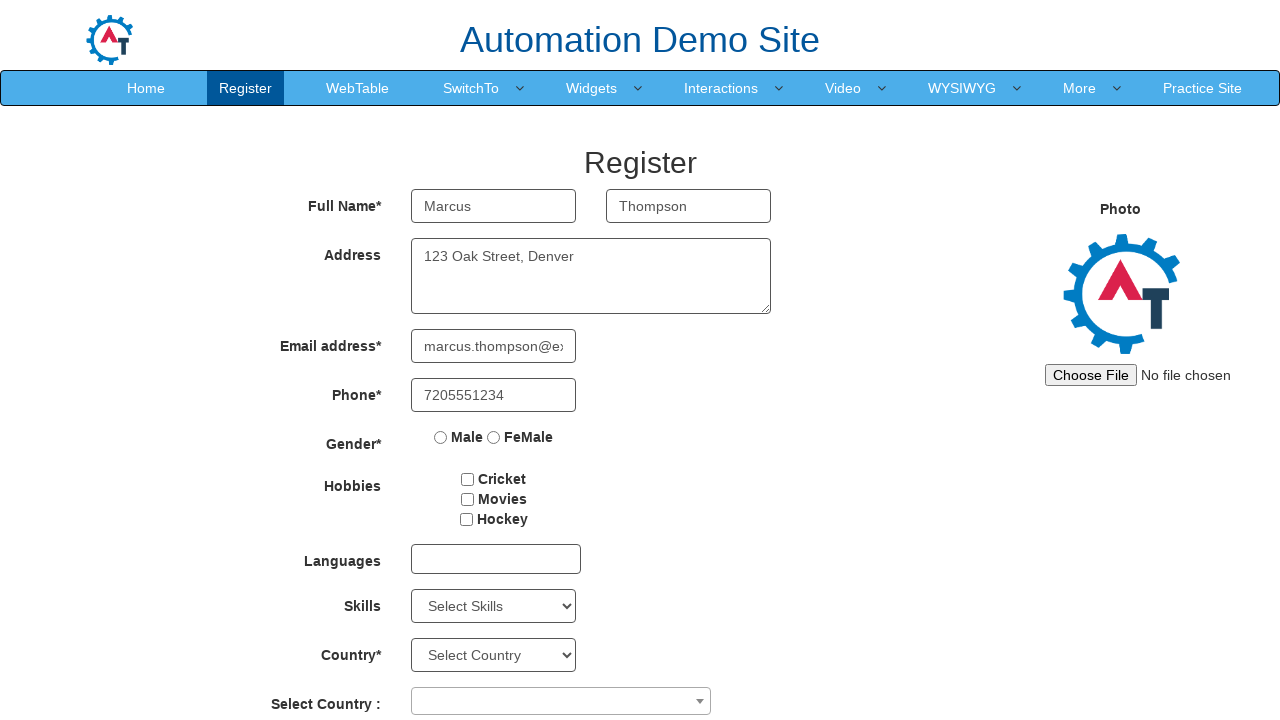

Selected Male radio button at (441, 437) on [value='Male']
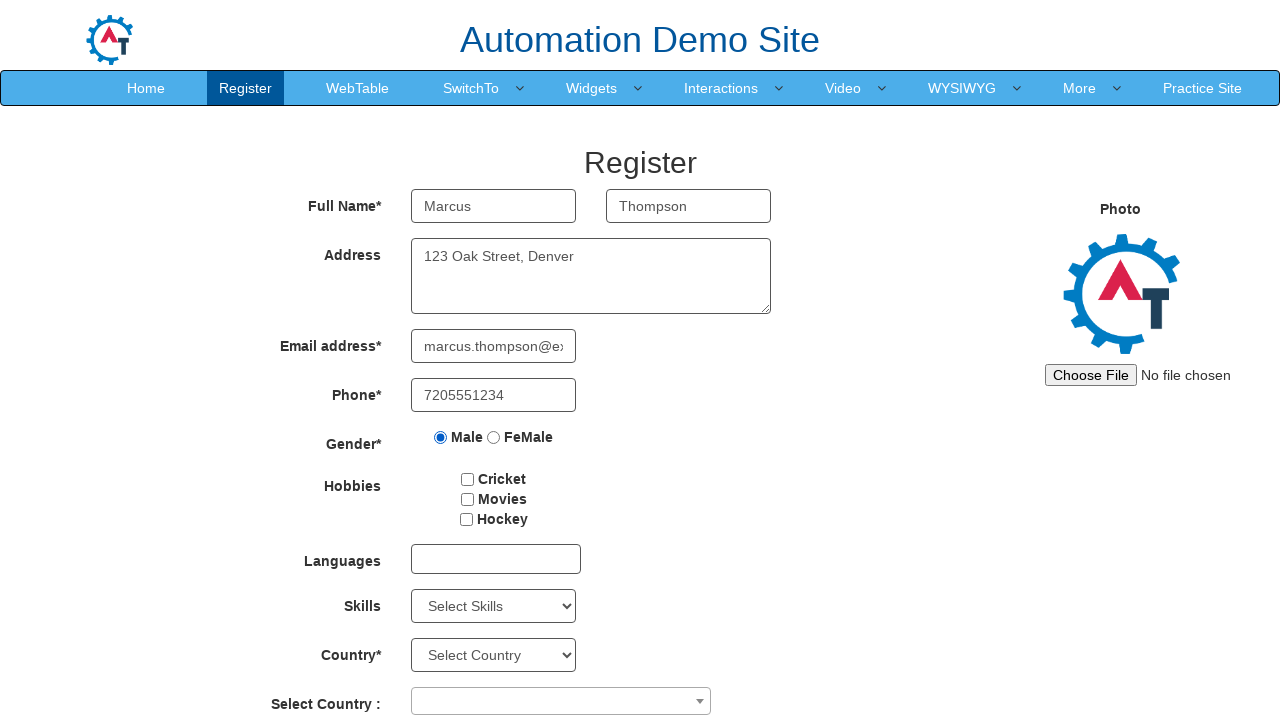

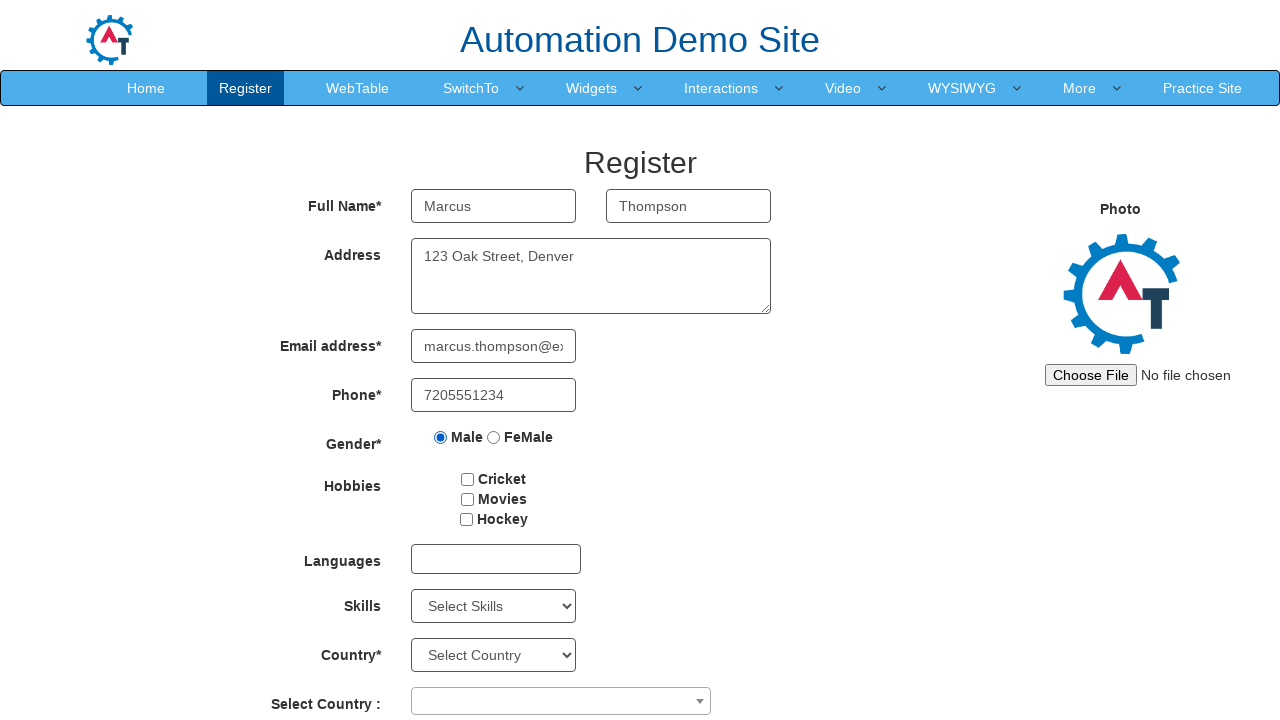